Tests JavaScript execution on GeeksforGeeks website by locating an element and modifying its ID attribute using JavaScript

Starting URL: https://www.geeksforgeeks.org/

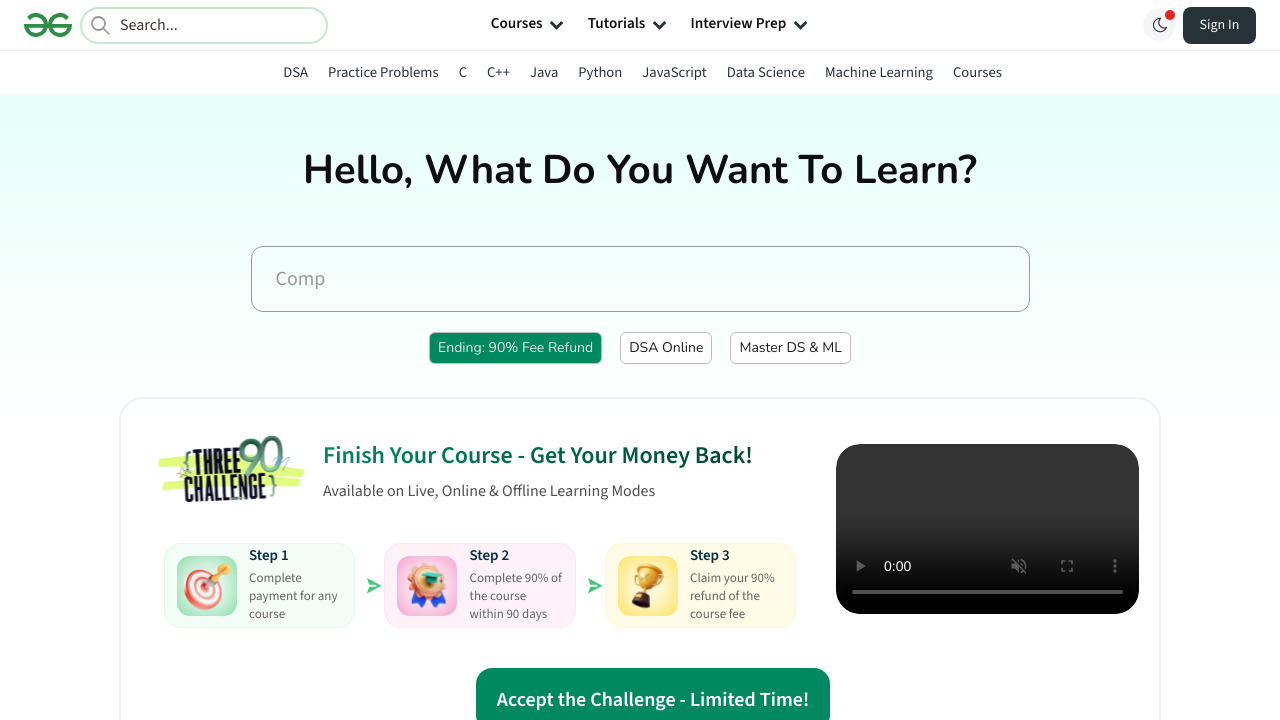

Located target element using XPath
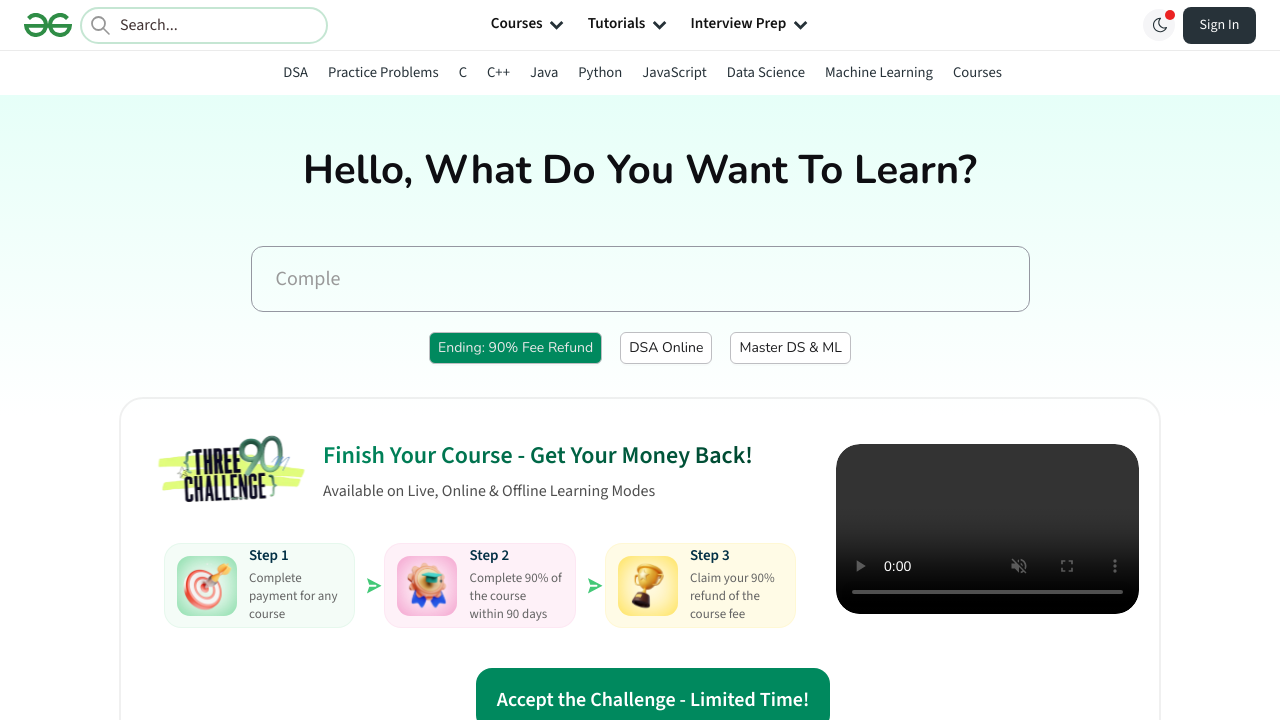

Verified target element is visible
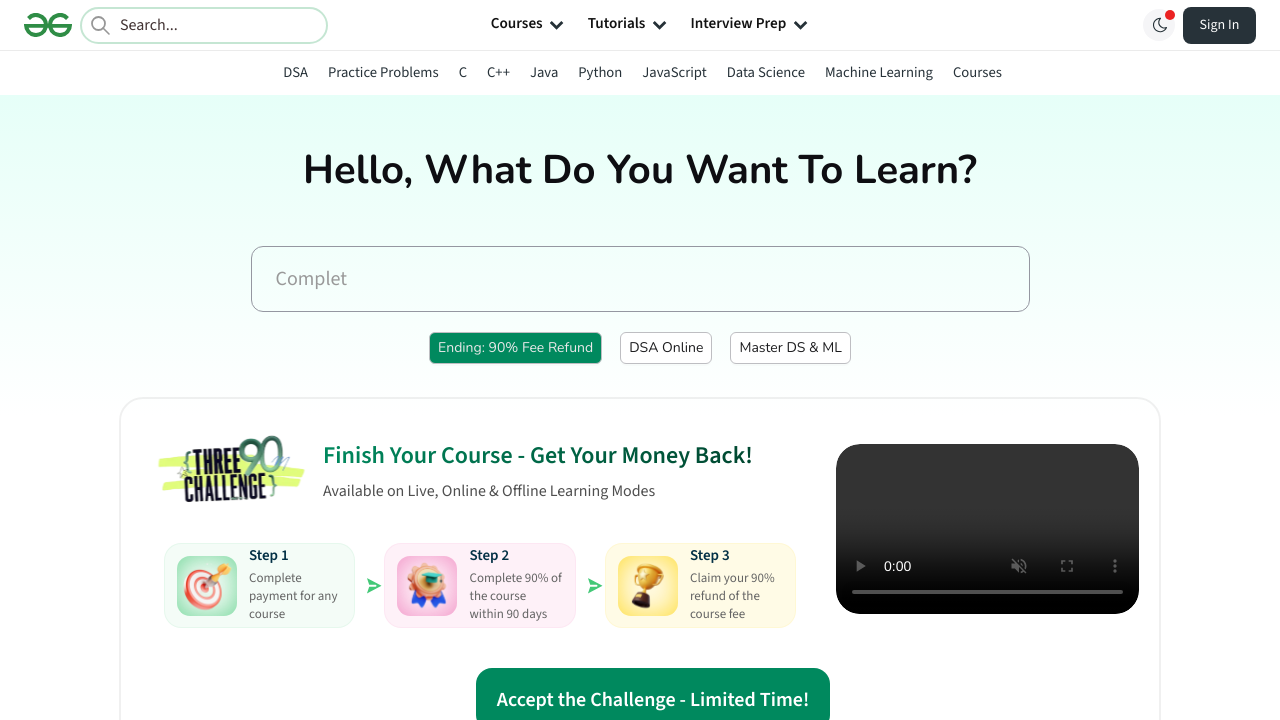

Executed JavaScript to change element ID attribute to 'newId'
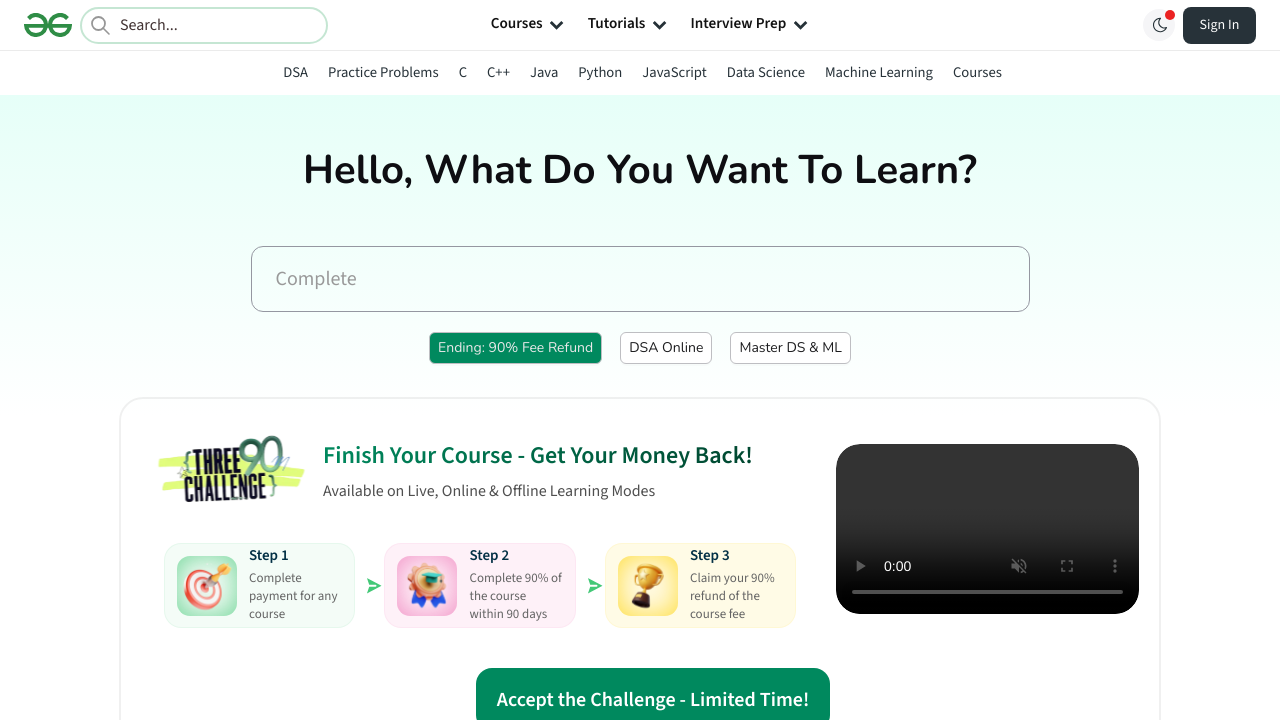

Retrieved new ID attribute value: newId
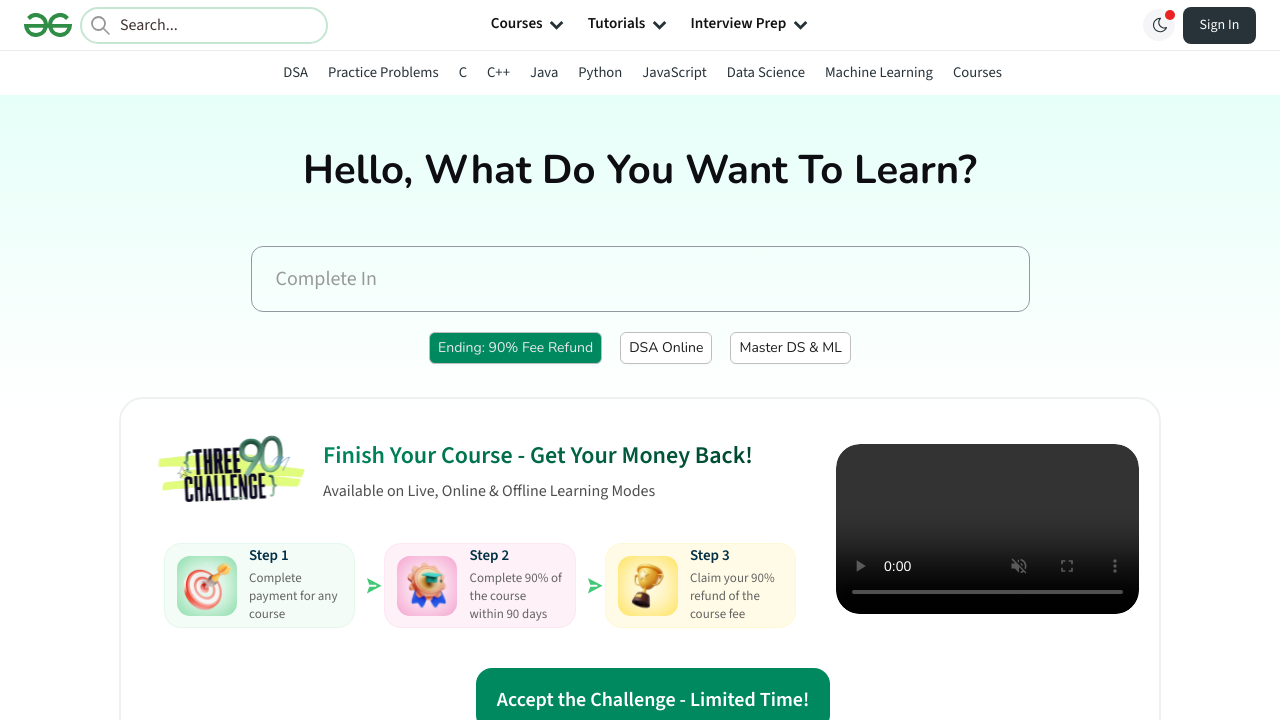

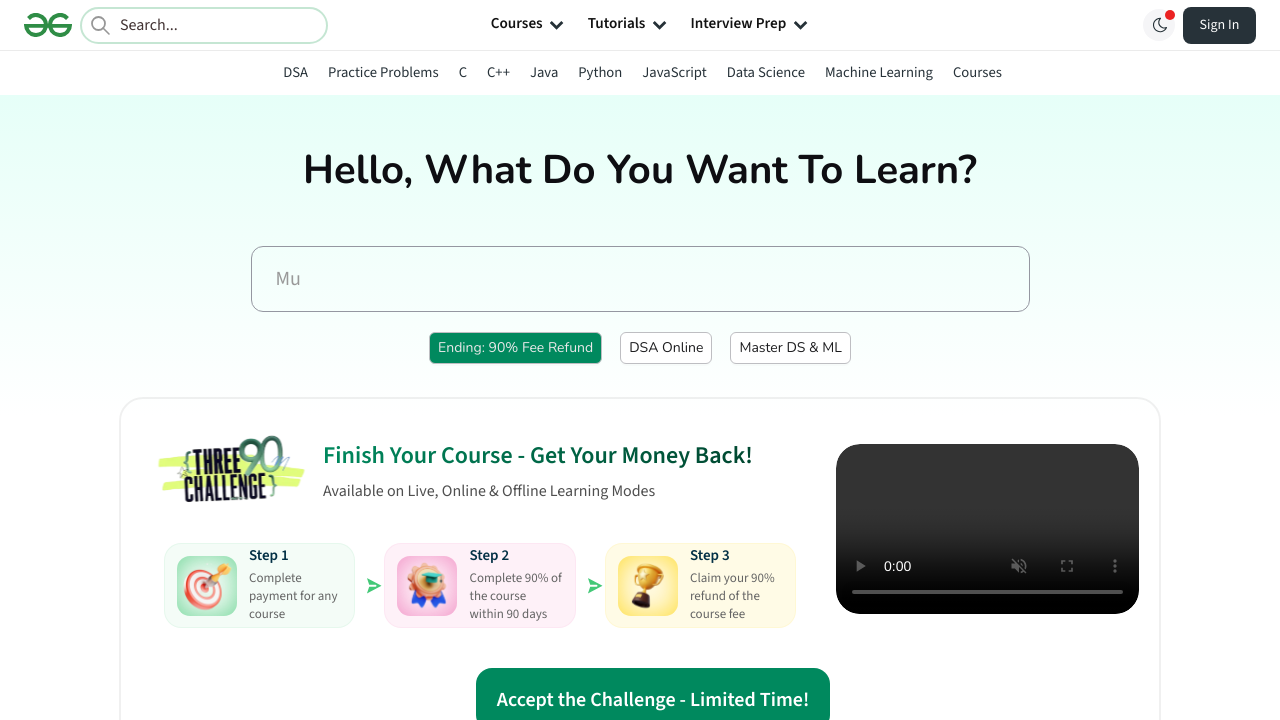